Tests a registration form by filling in first name, last name, and email fields, submitting the form, and verifying that a success message is displayed.

Starting URL: http://suninjuly.github.io/registration1.html

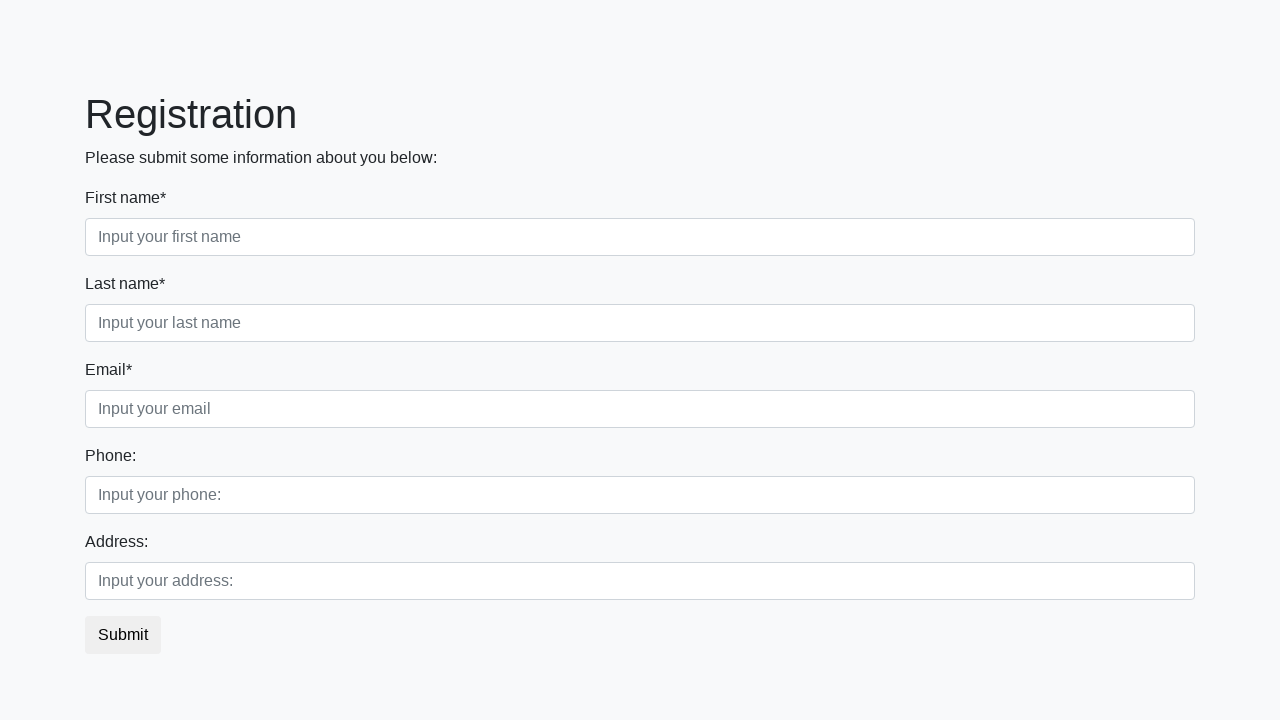

Filled first name field with 'Ivan' on input[placeholder='Input your first name']
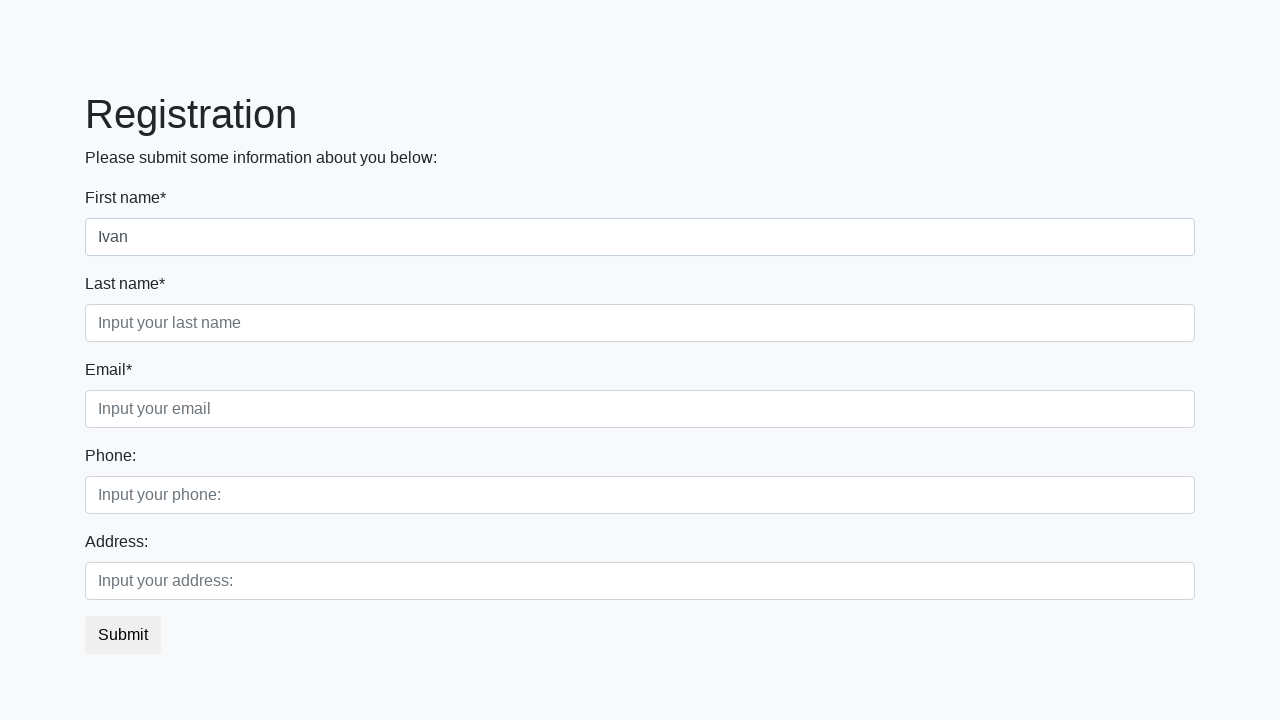

Filled last name field with 'Petrov' on input[placeholder='Input your last name']
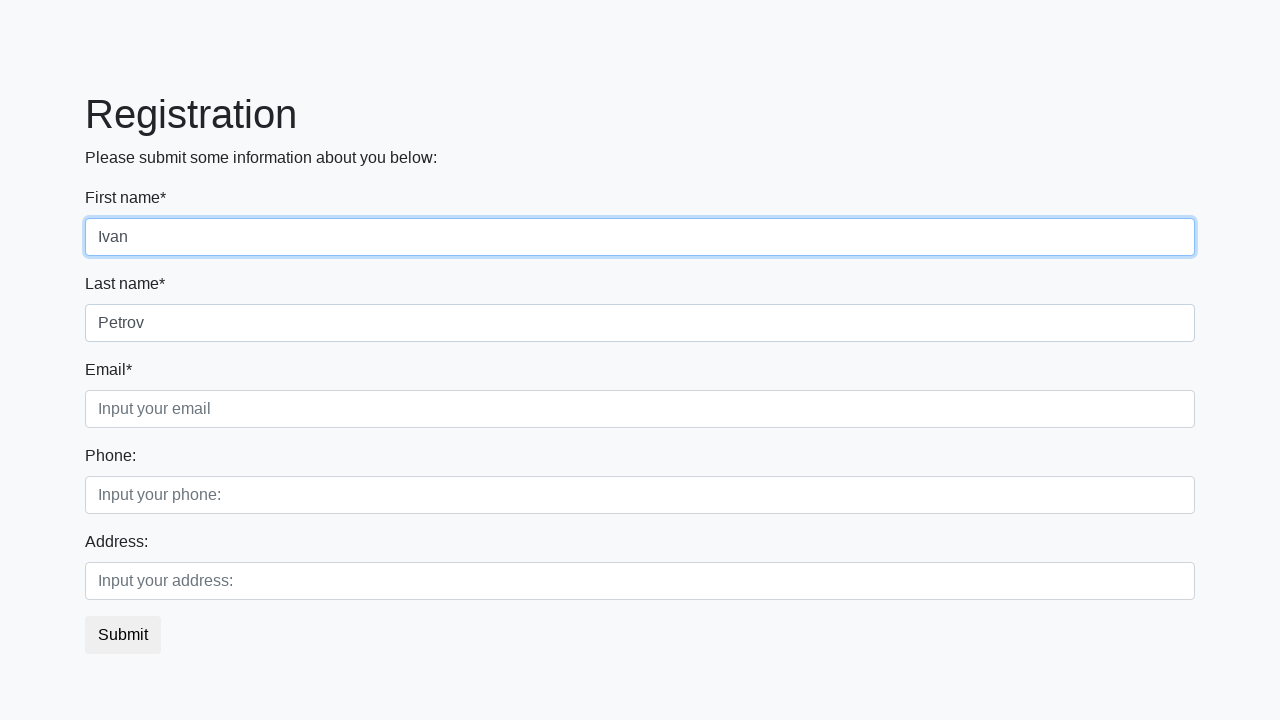

Filled email field with 'yahoo@yahoo.com' on input[placeholder='Input your email']
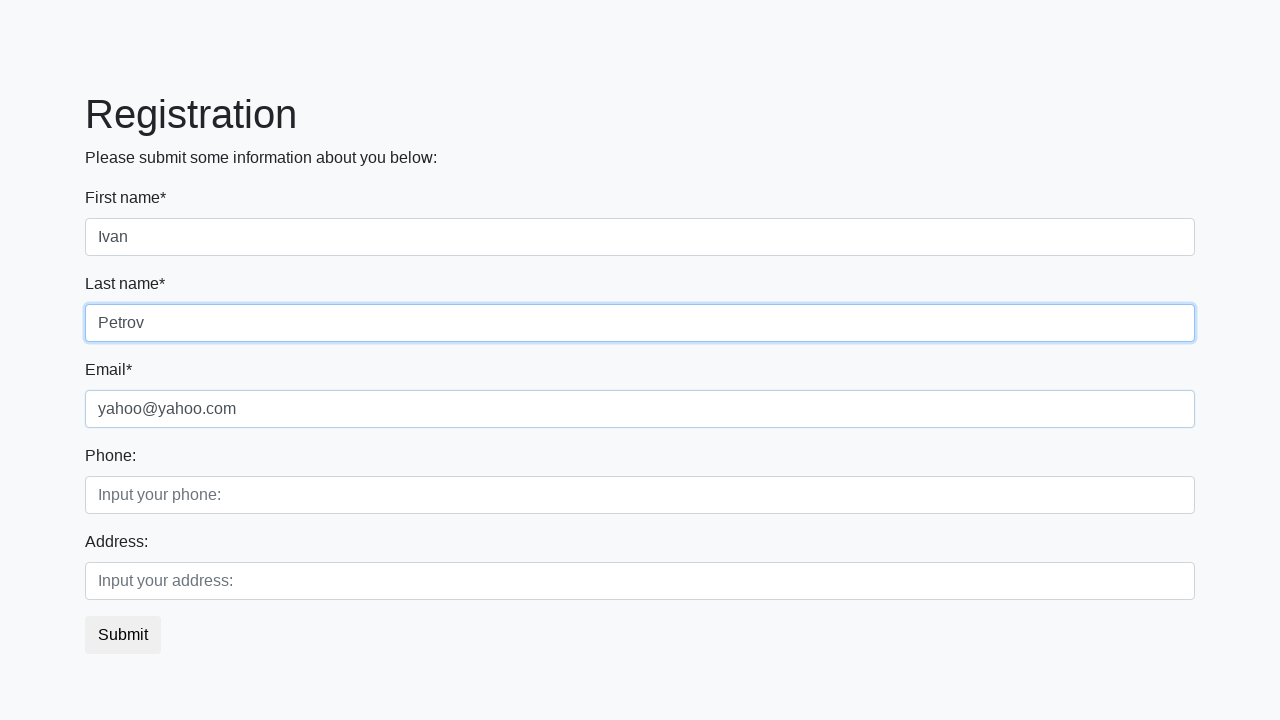

Clicked submit button at (123, 635) on button.btn
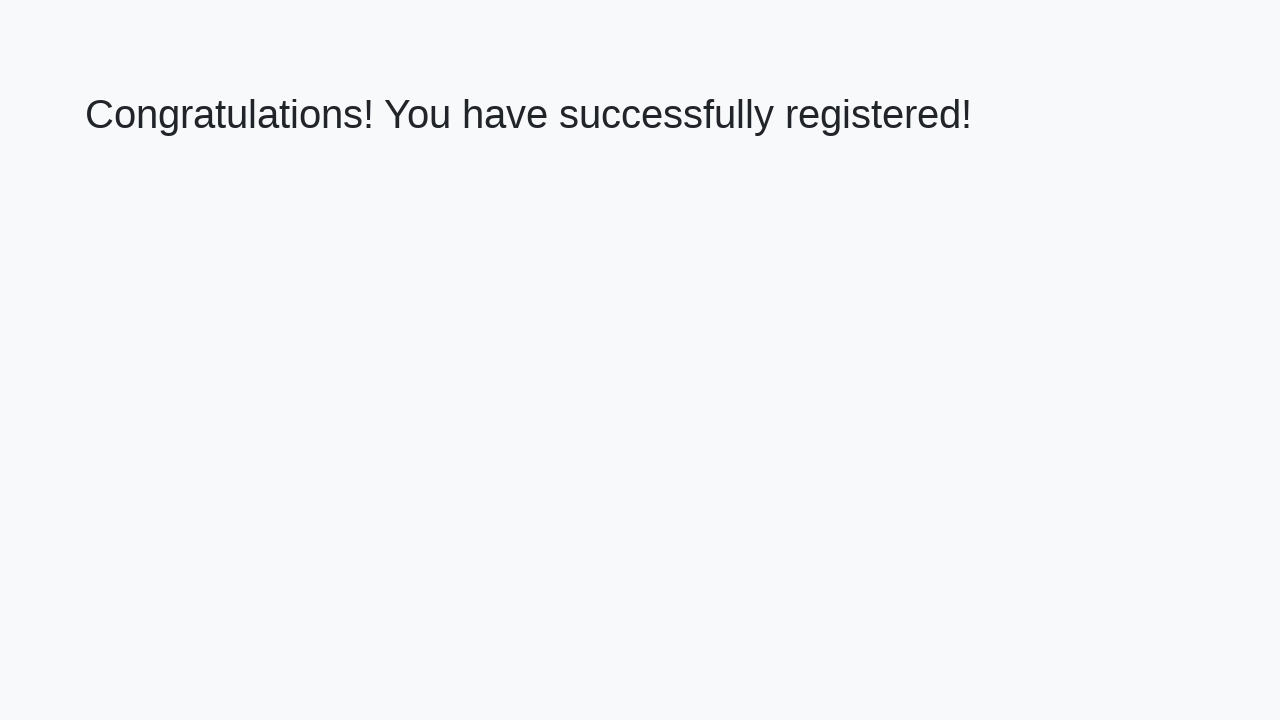

Success message header loaded
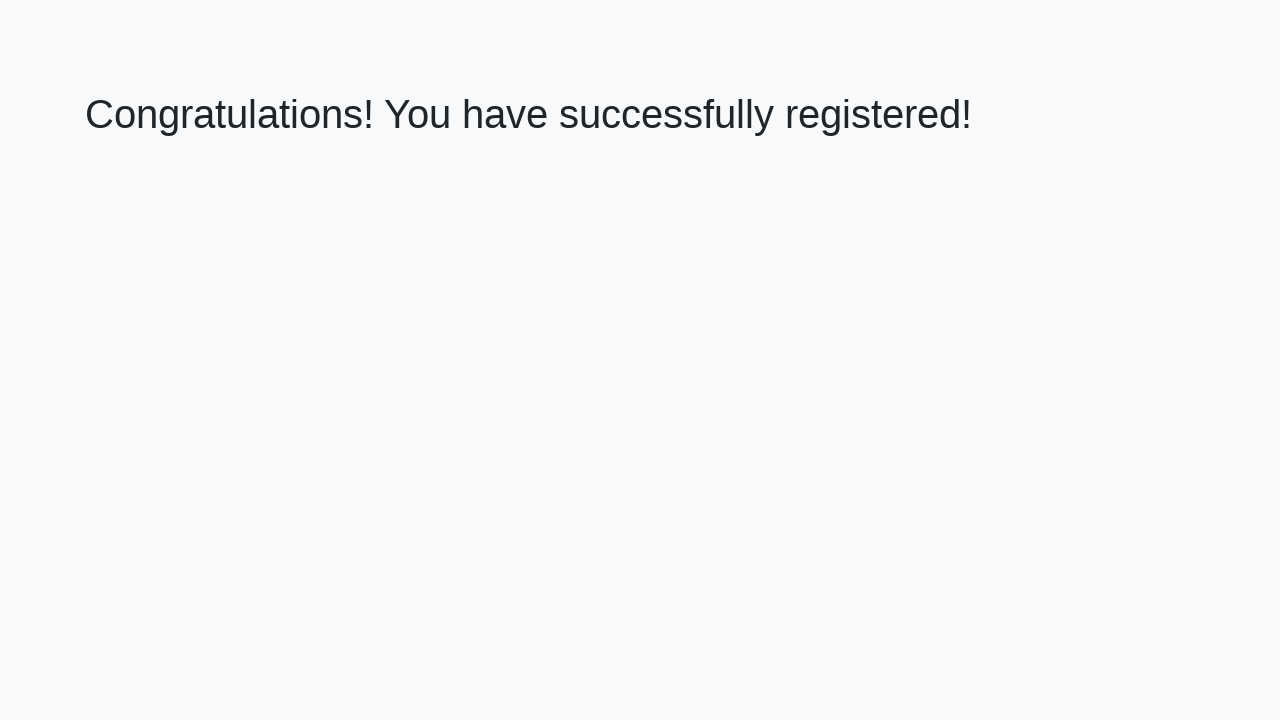

Retrieved success message text
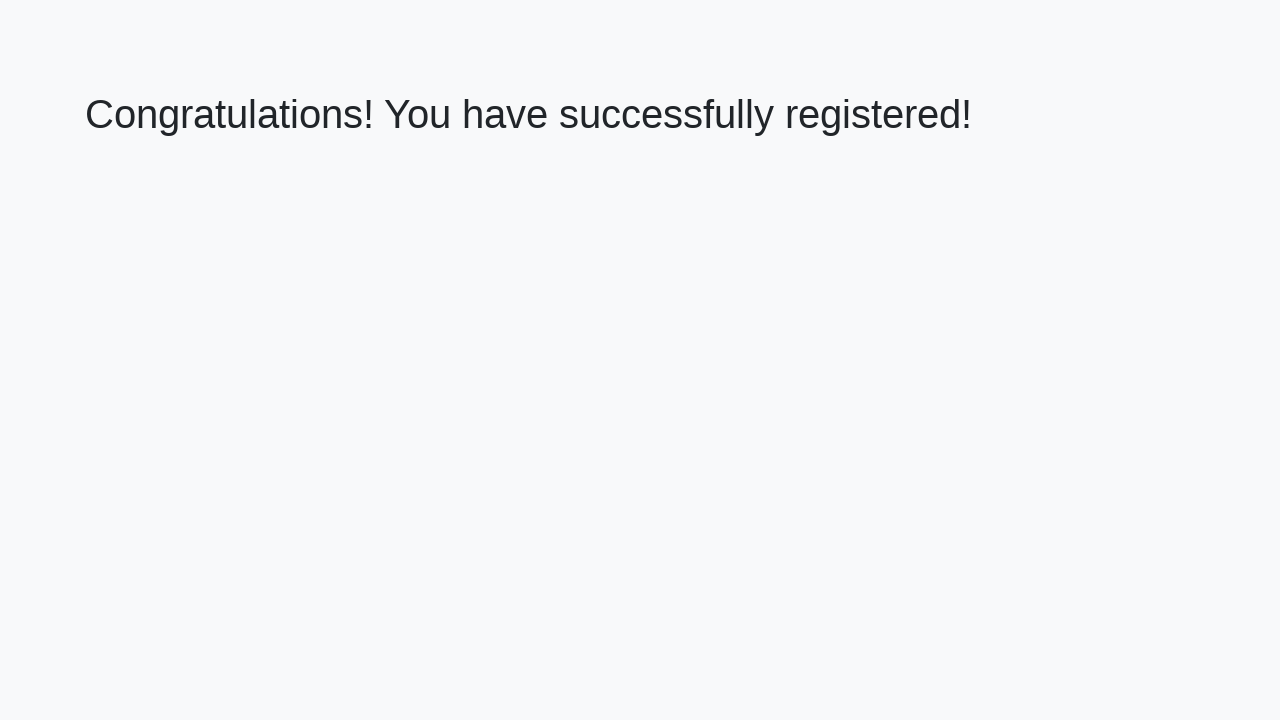

Verified success message: 'Congratulations! You have successfully registered!'
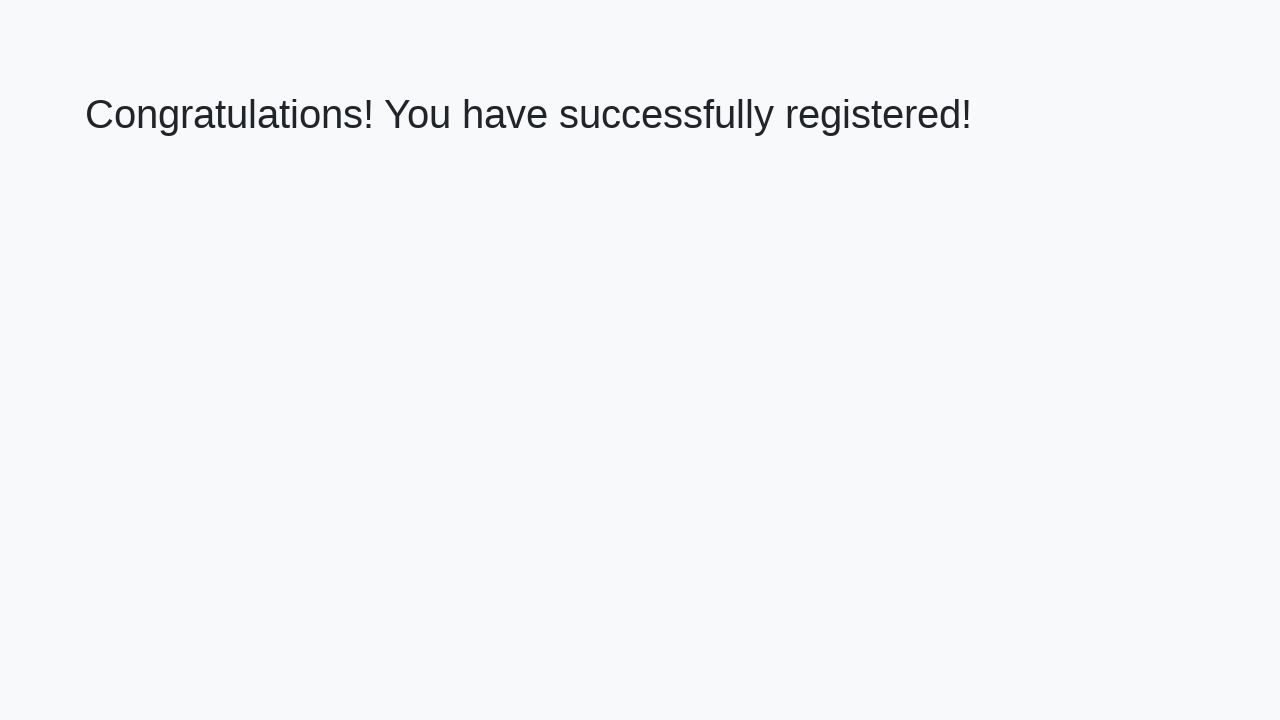

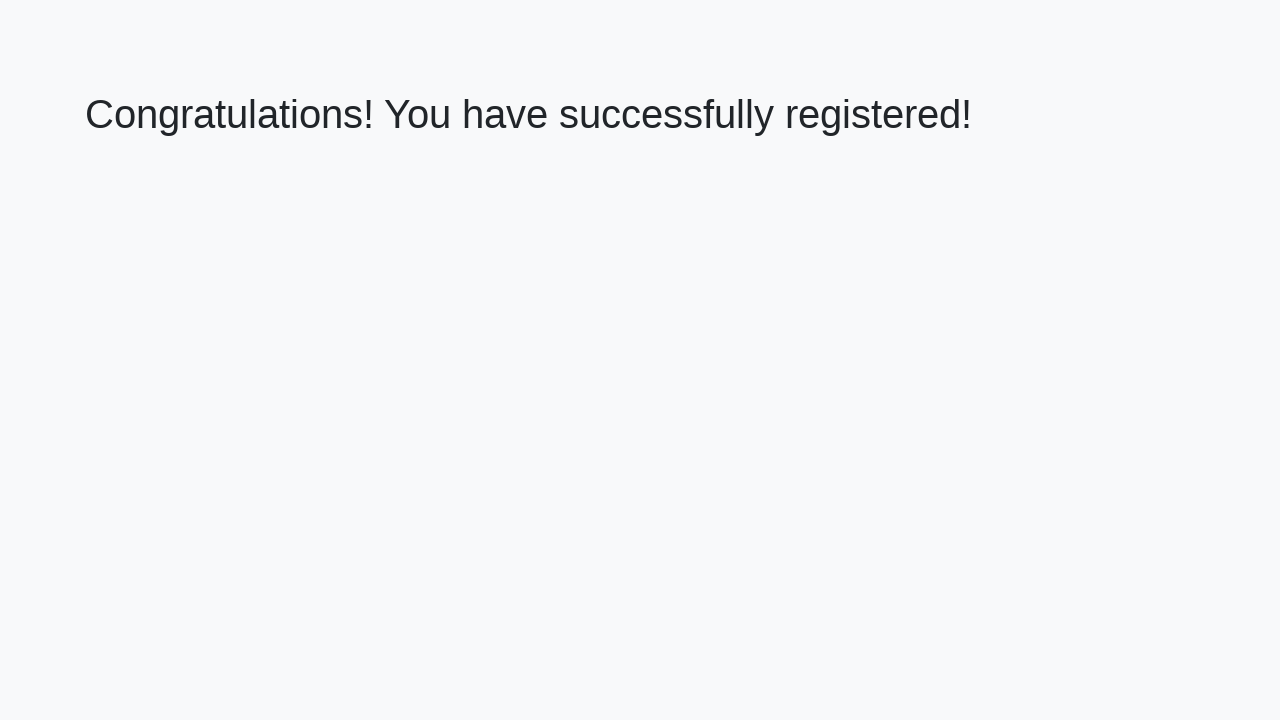